Tests the homepage basic functionality including page title, version badge, navigation bar, AI tool cards, and free labels visibility

Starting URL: https://airoam-test-jykgxvp5o-lees-projects-460fb22d.vercel.app/

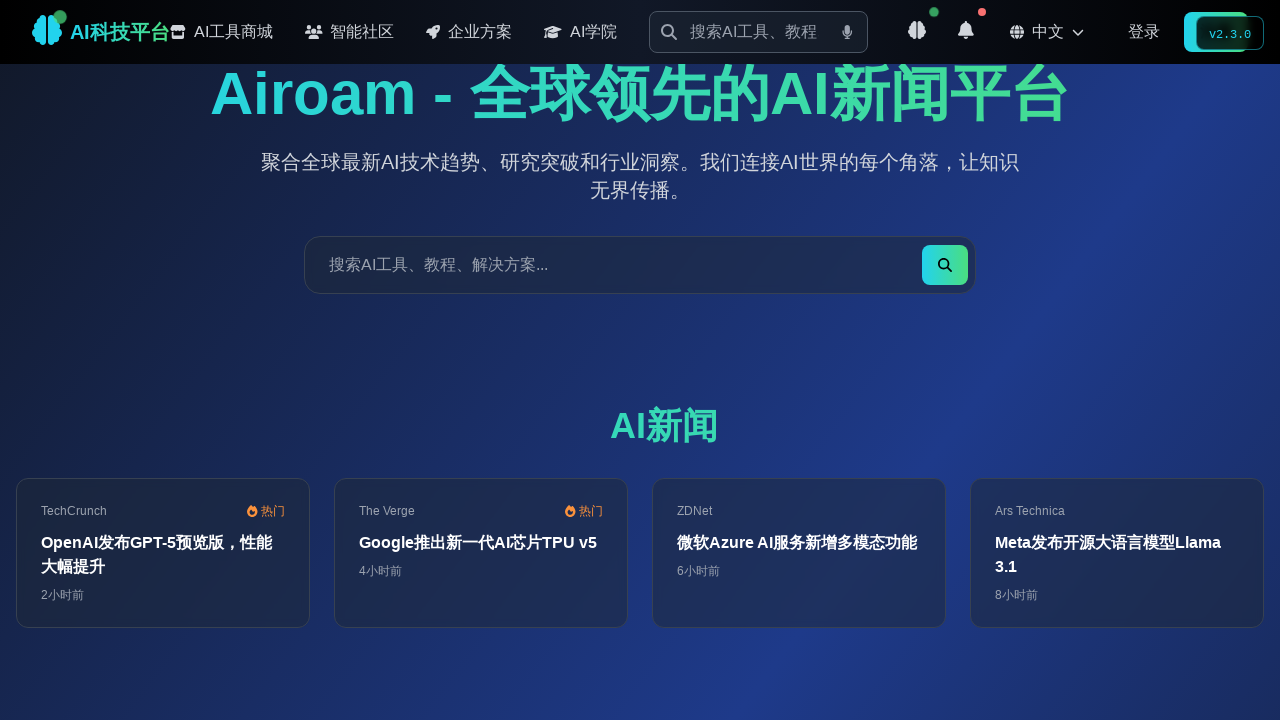

Waited for h1 element to load
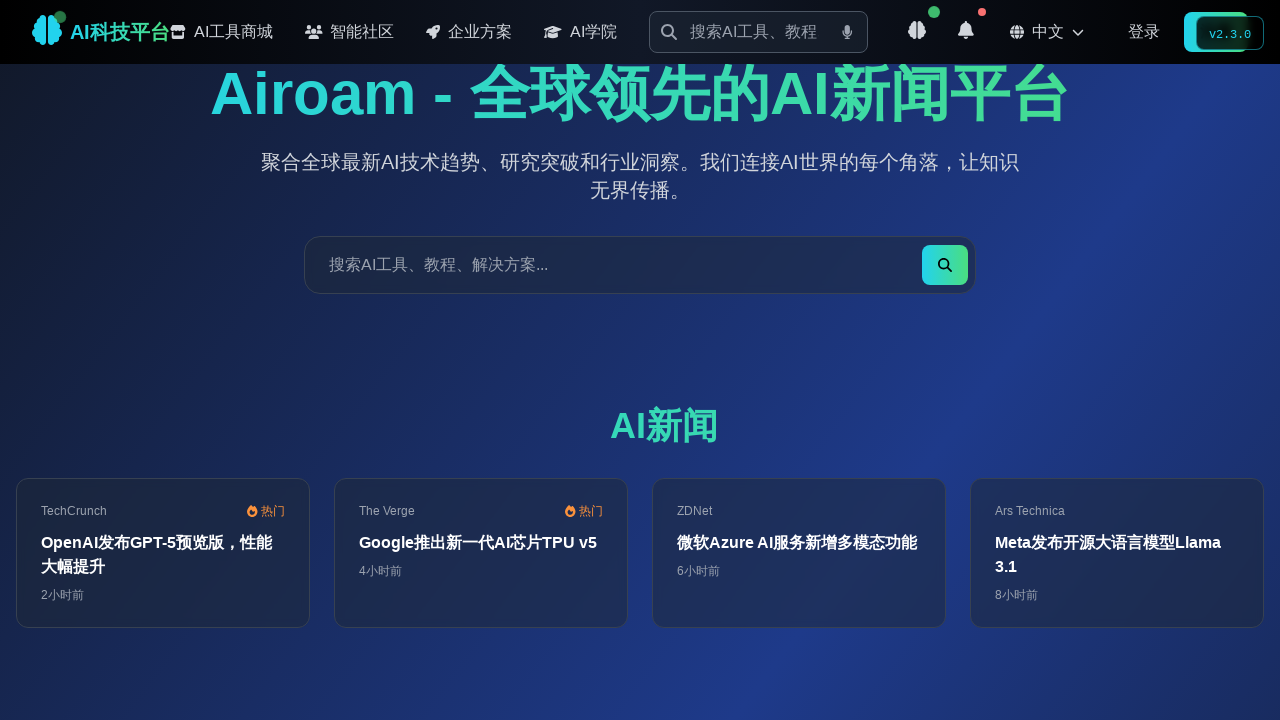

Verified page title contains 'Airoam'
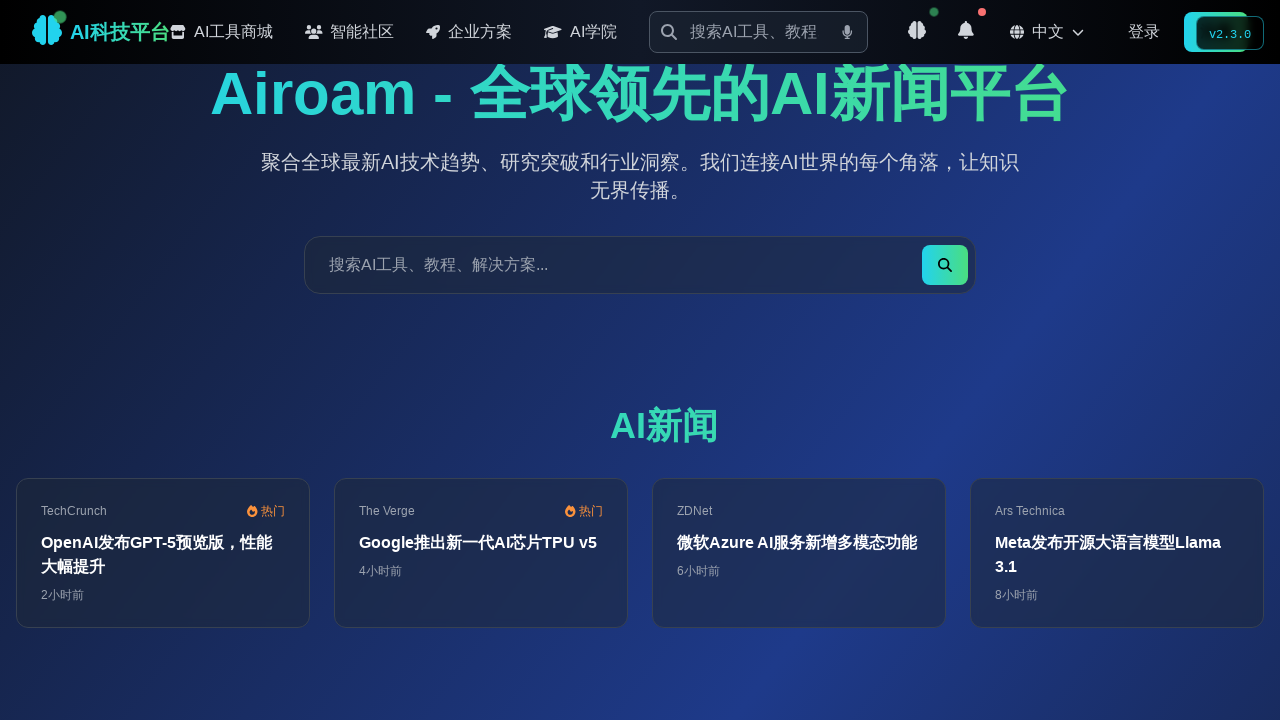

Verified version badge v2.3.0 is visible
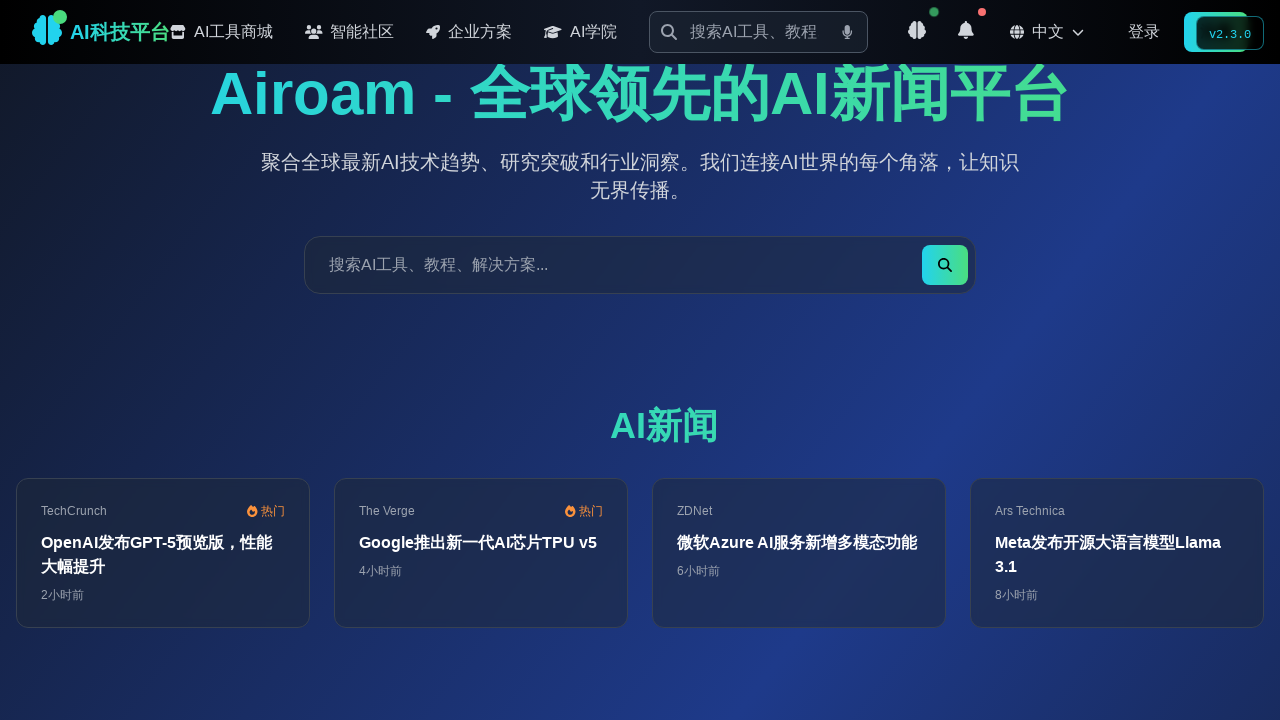

Verified navigation bar is visible
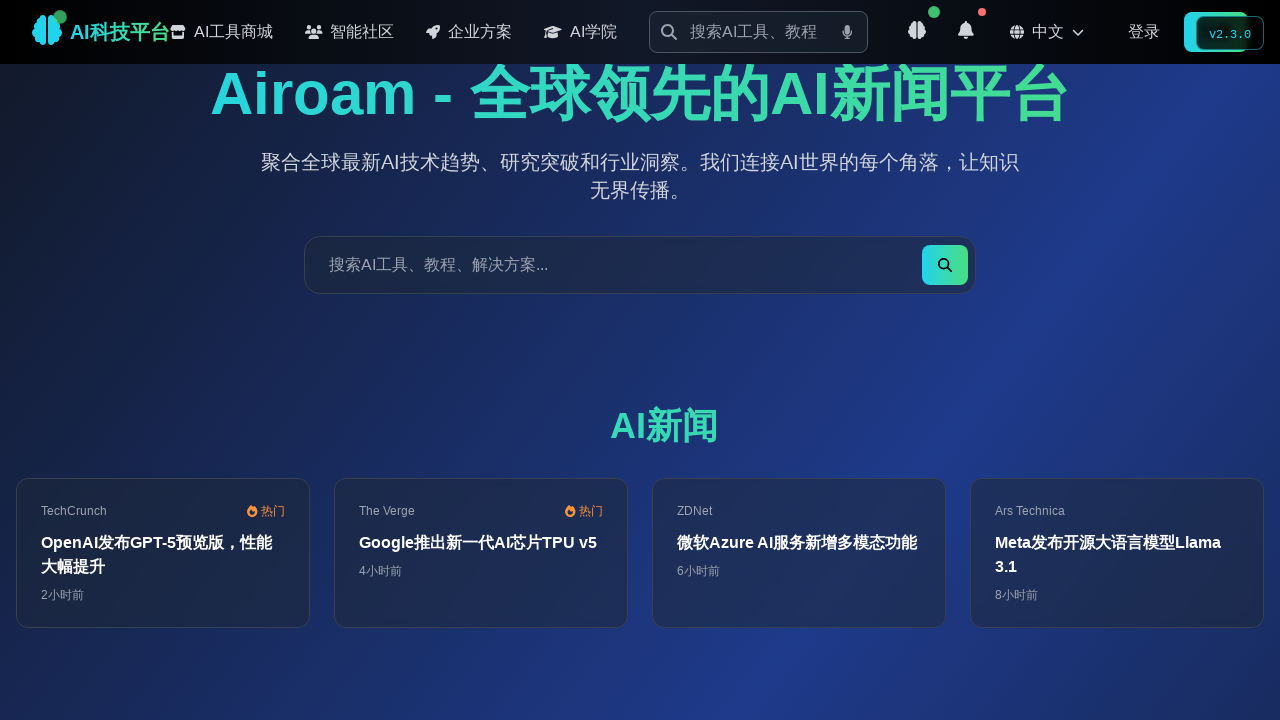

Verified 7 AI tool cards are displayed
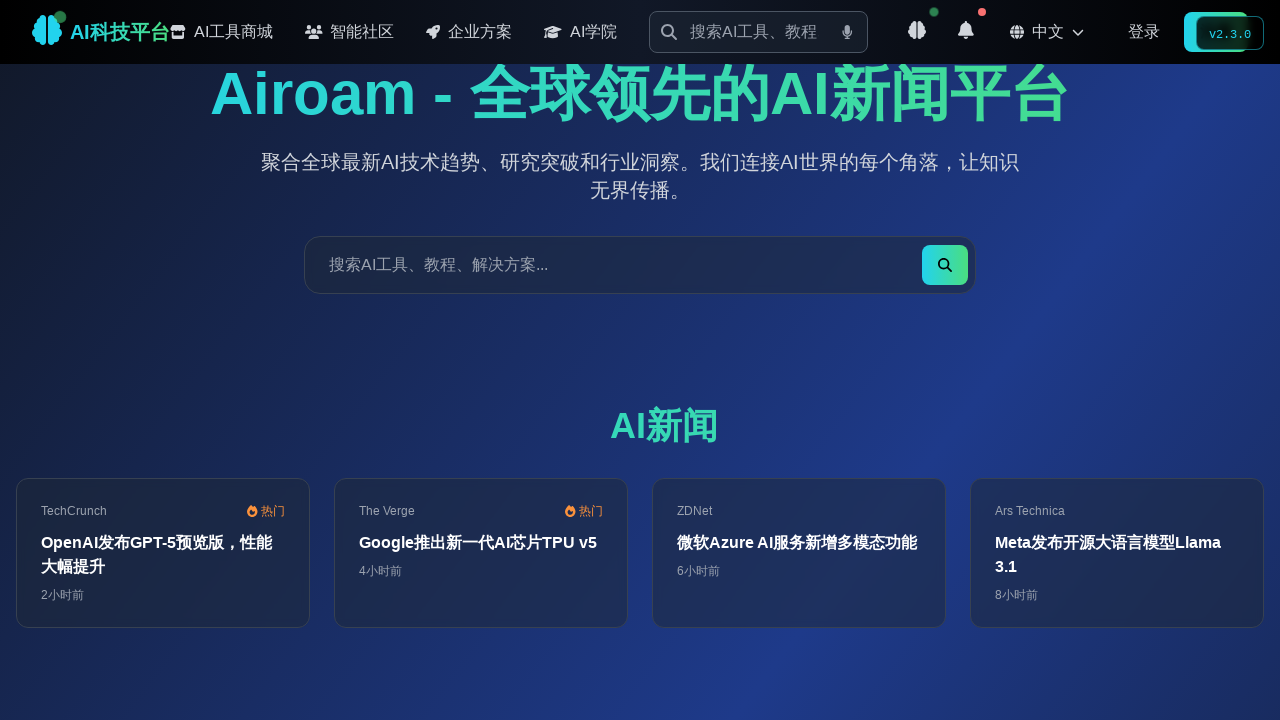

Verified 4 'Free' (免费) labels are displayed
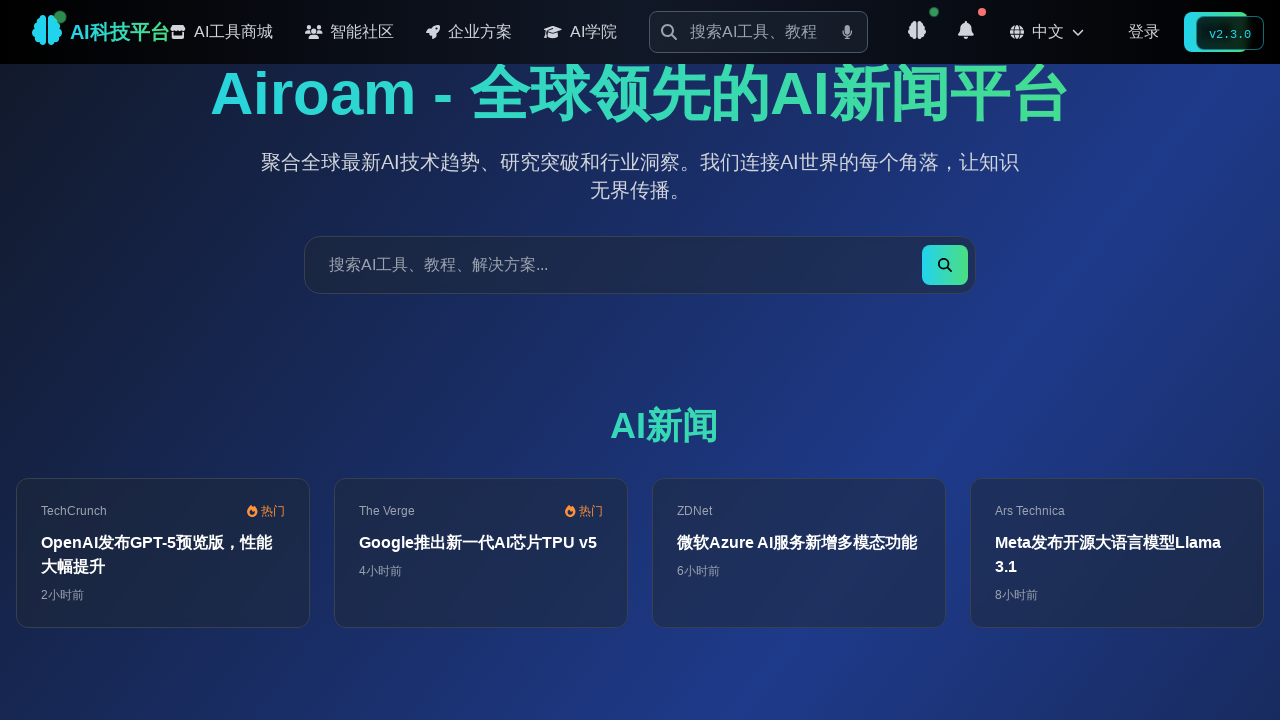

Verified no error banners are present on the page
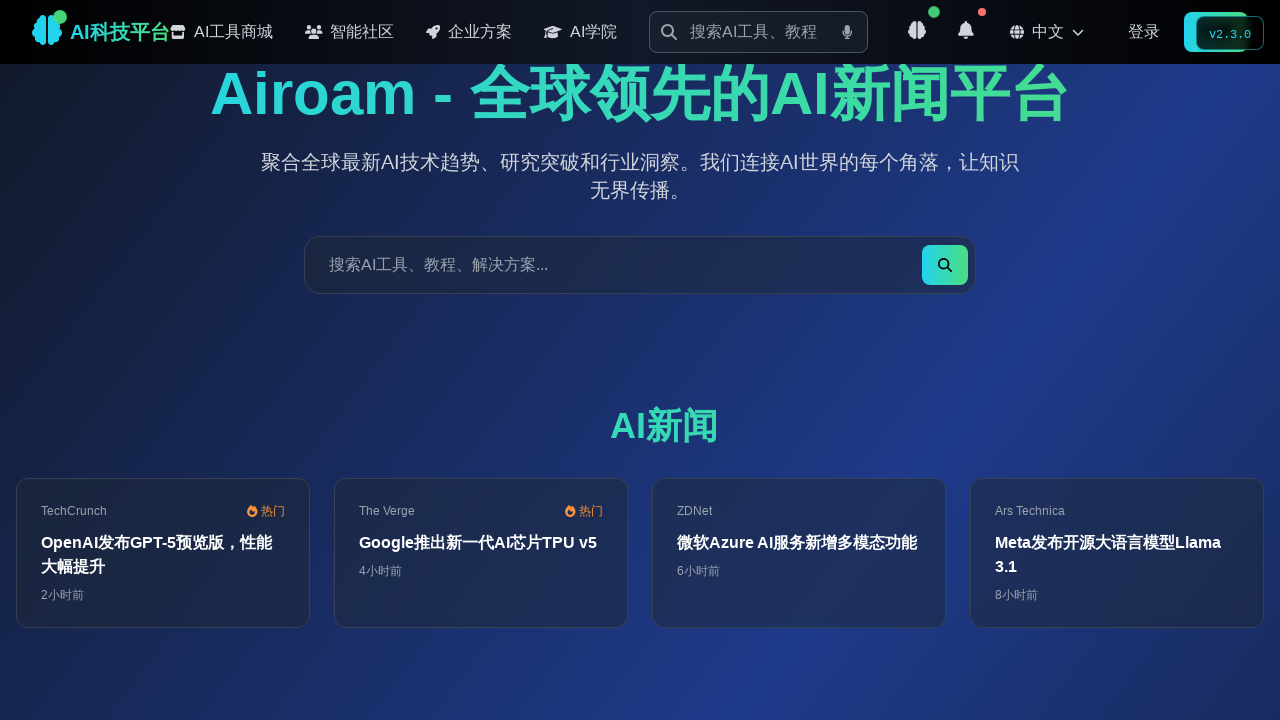

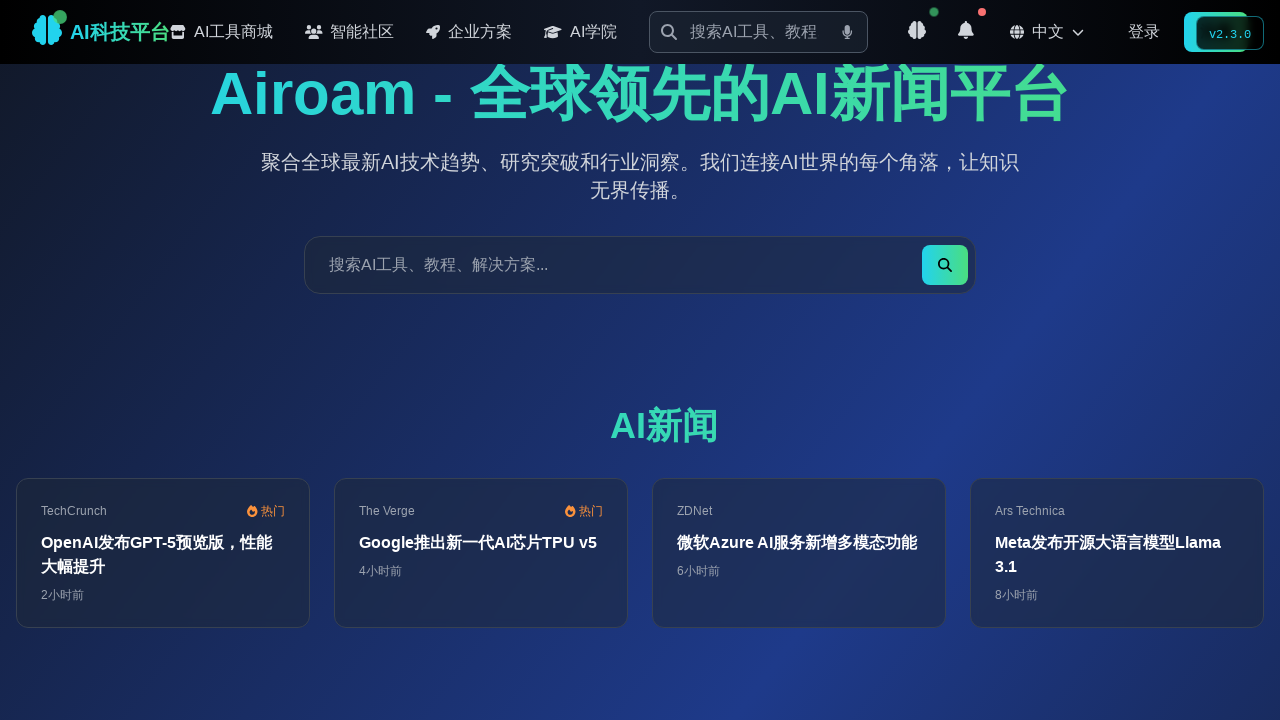